Navigates to a practice page and interacts with a web table by scrolling to it and verifying table structure including counting columns, rows, and accessing specific row data

Starting URL: https://qaclickacademy.com/practice.php

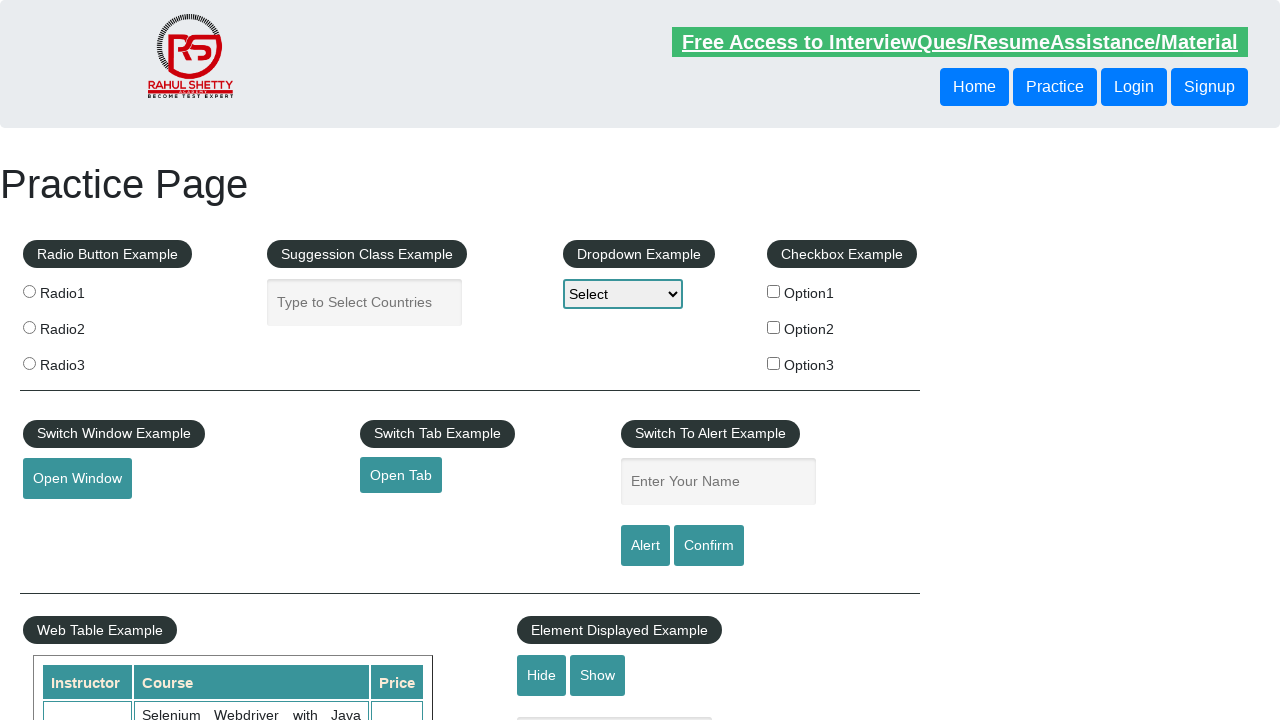

Scrolled down 300 pixels to view table area
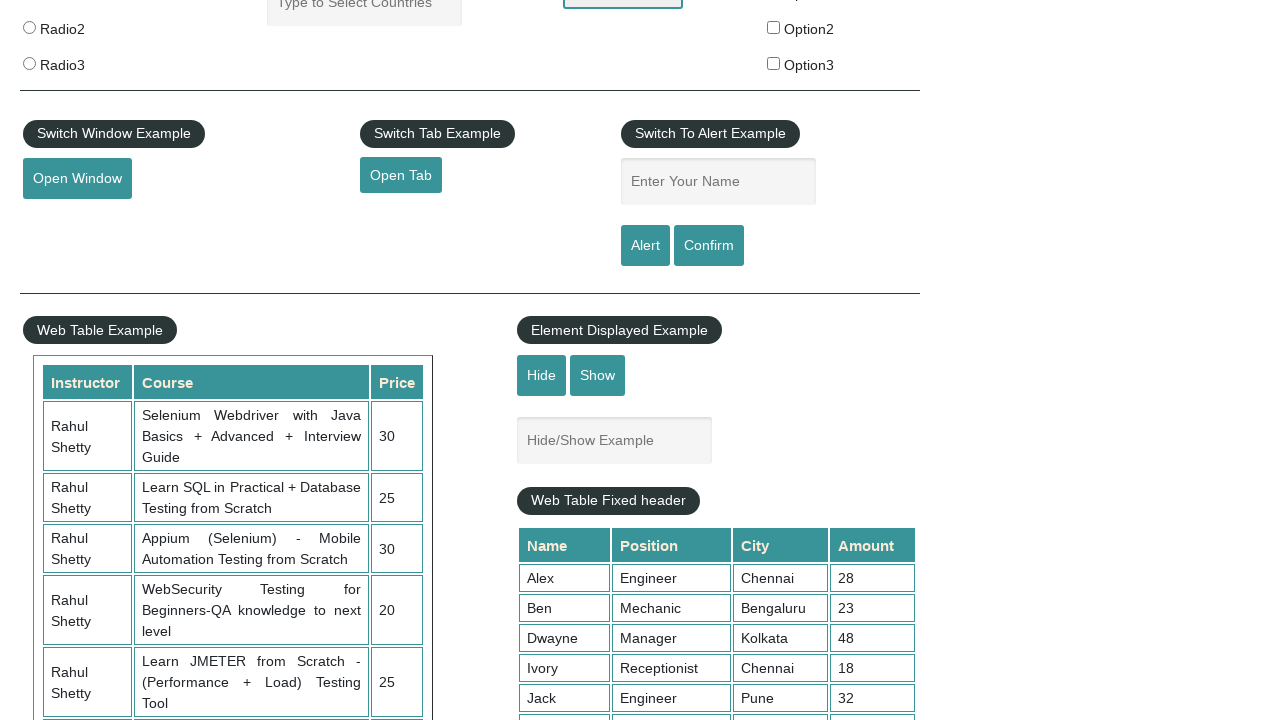

Table with class 'table-display' is now visible
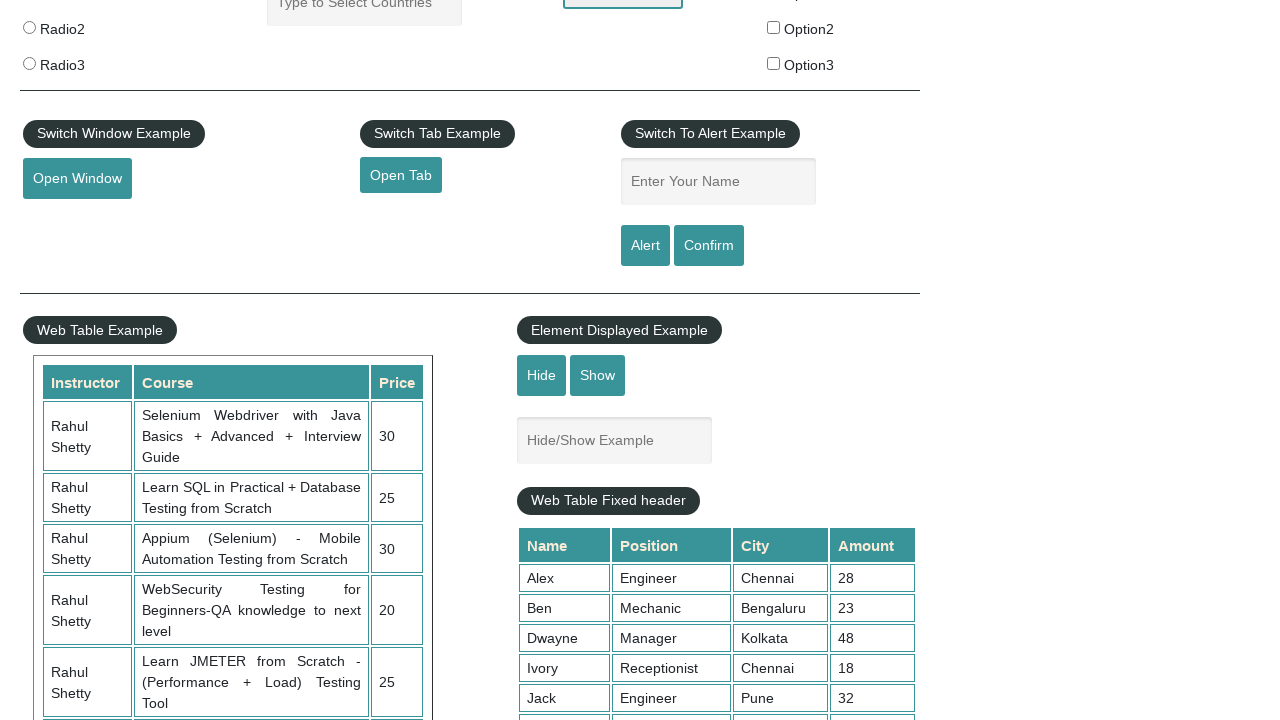

Retrieved table columns - Total columns: 3
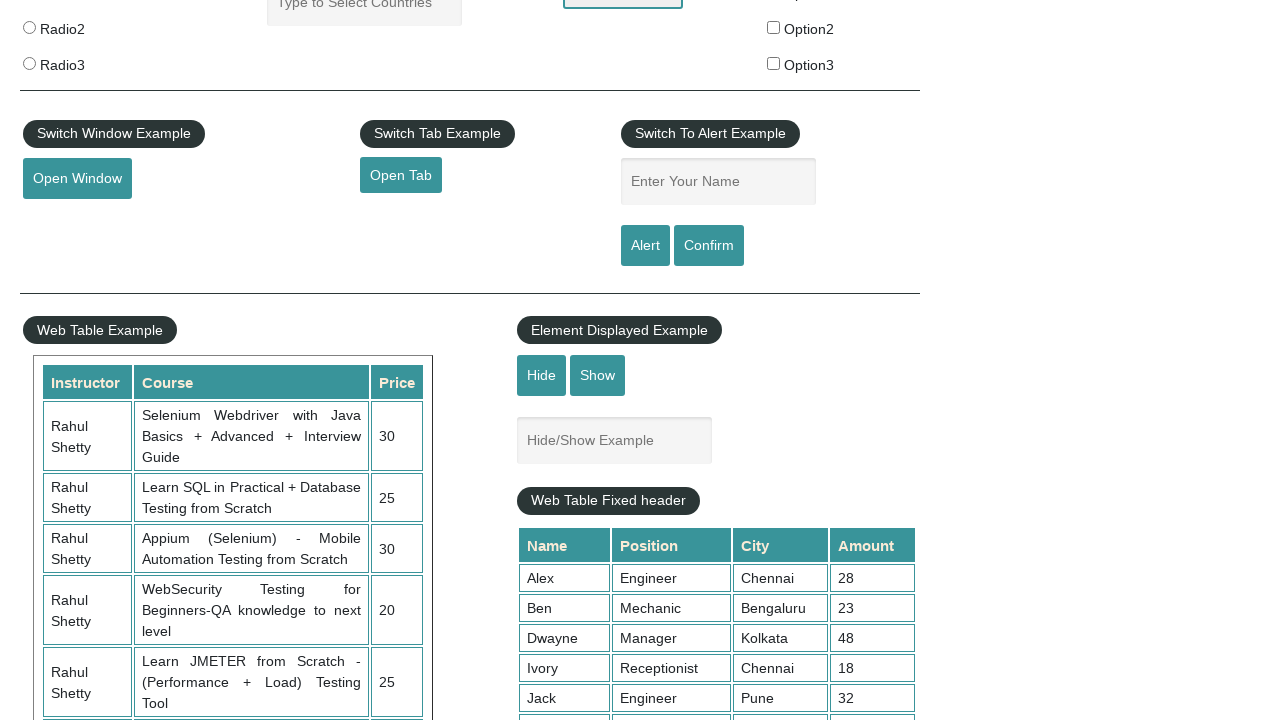

Retrieved table rows - Total rows: 11
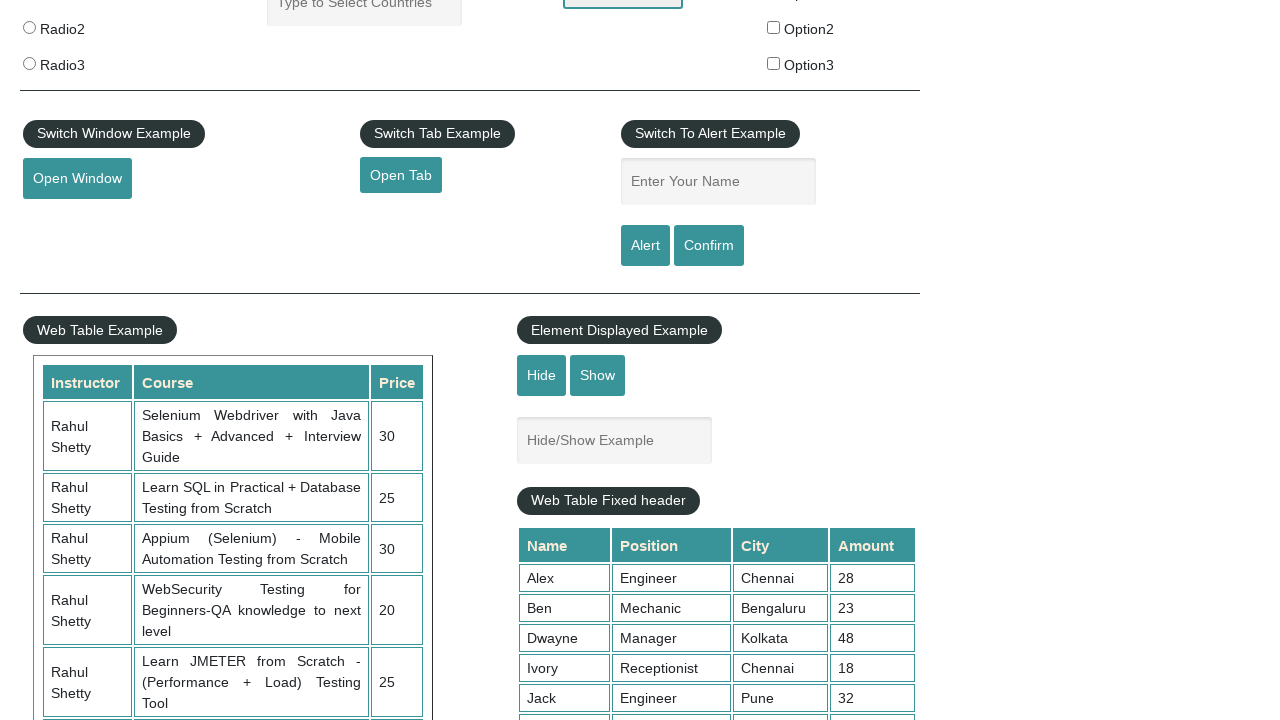

Retrieved 2nd row data - Total cells: 3
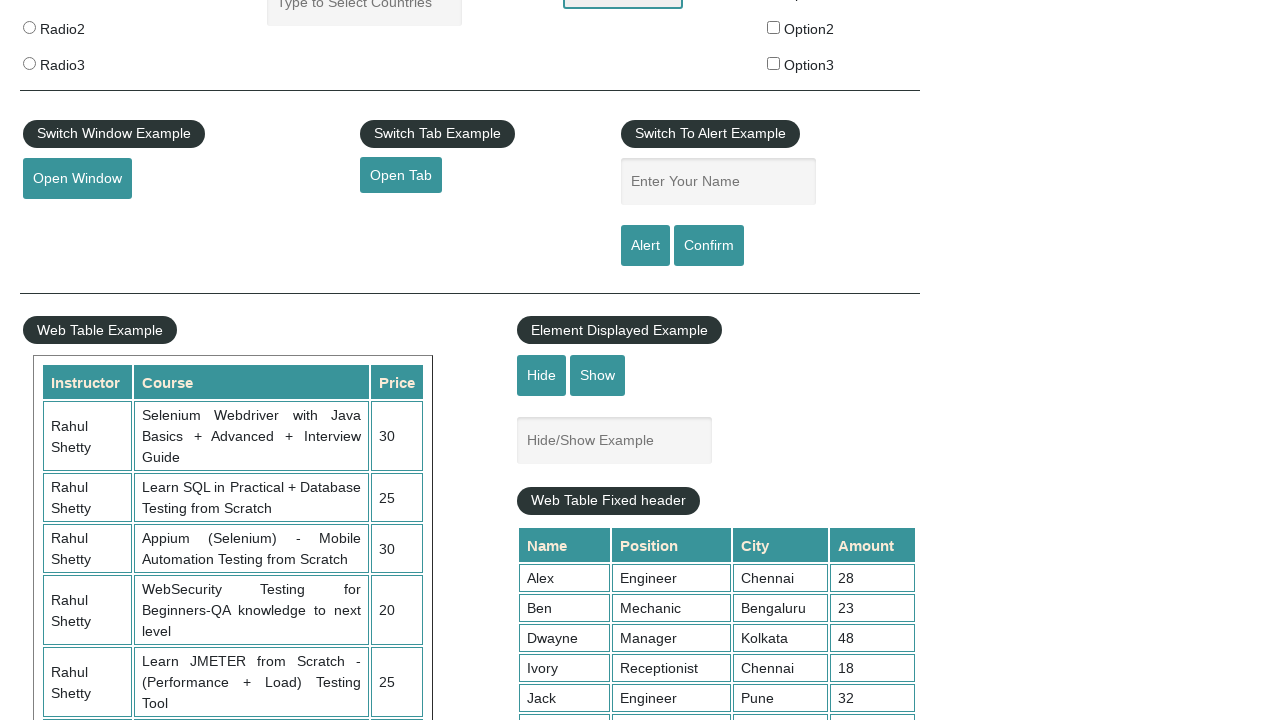

Extracted 2nd row, 1st cell content: Rahul Shetty
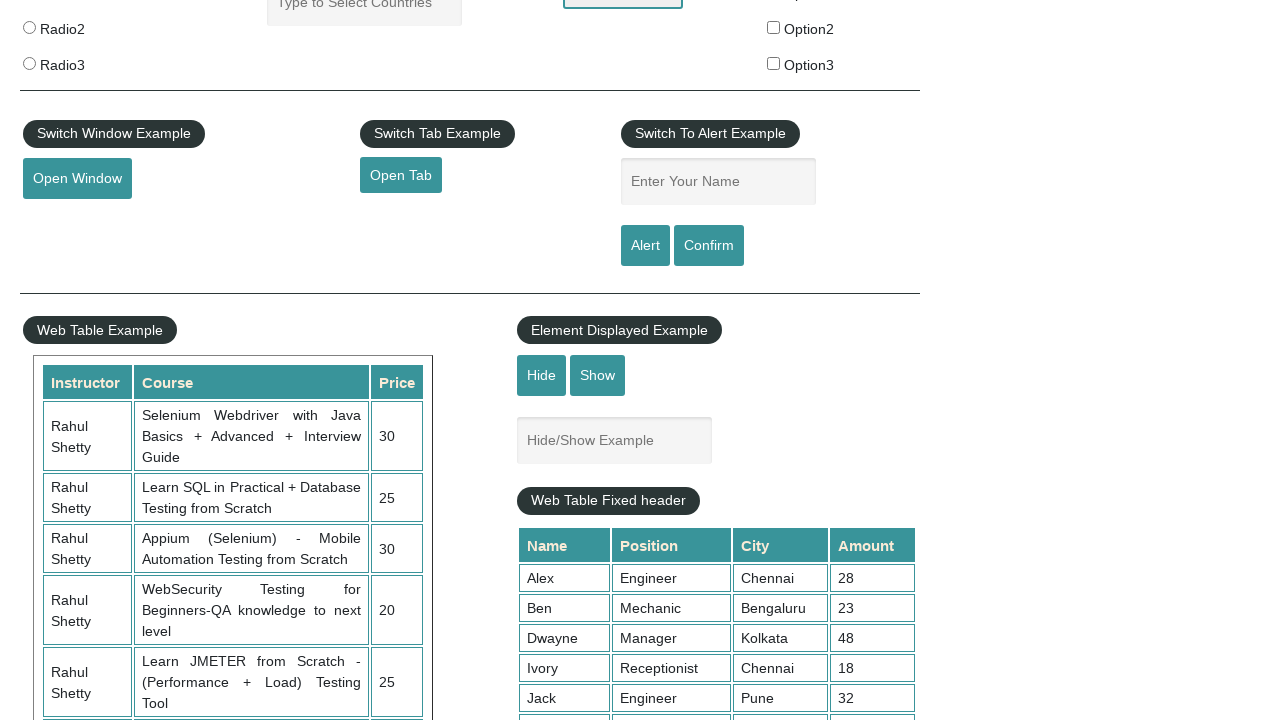

Extracted 2nd row, 2nd cell content: Learn SQL in Practical + Database Testing from Scratch
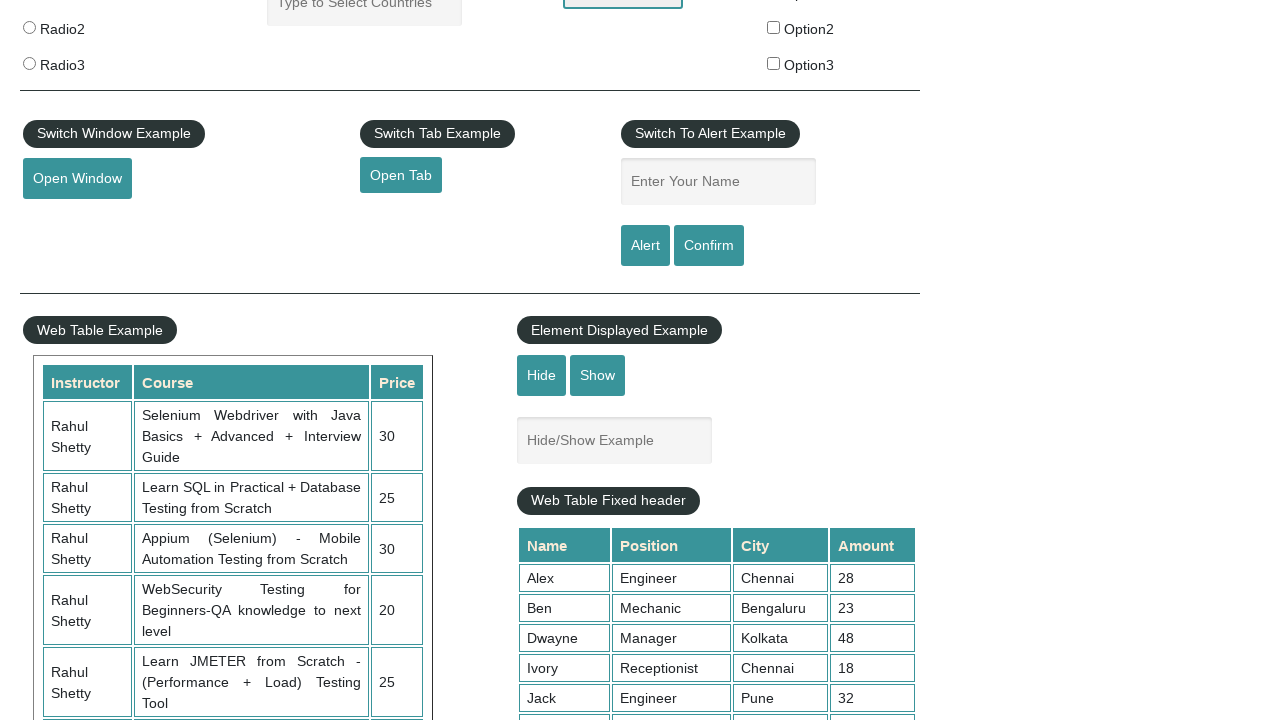

Extracted 2nd row, 3rd cell content: 25
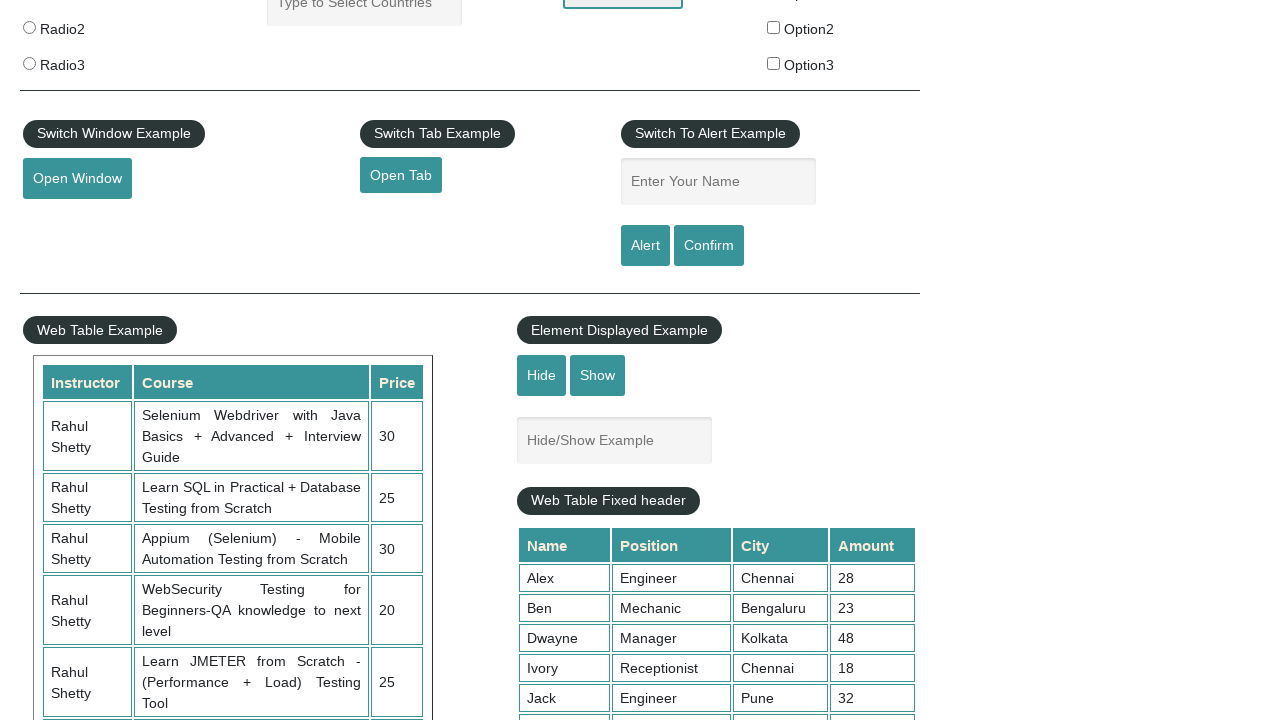

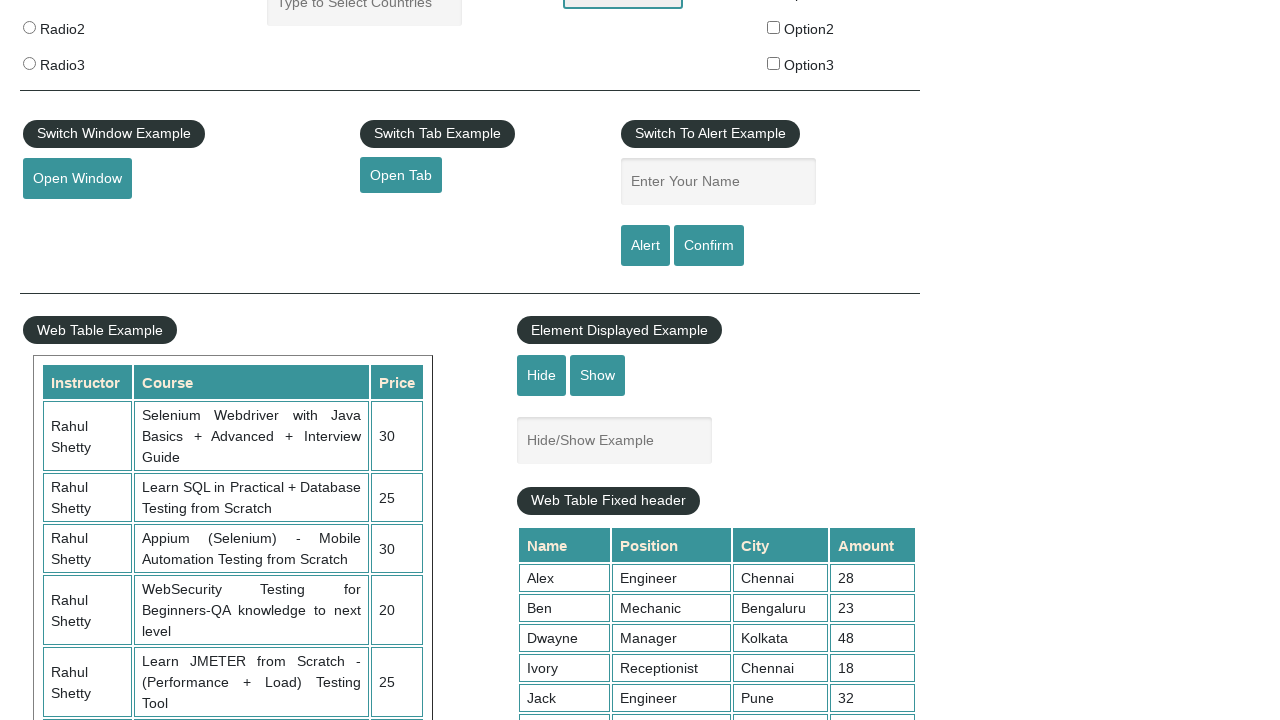